Tests table sorting on table2 (with semantic class attributes) by clicking the Dues column header

Starting URL: http://the-internet.herokuapp.com/tables

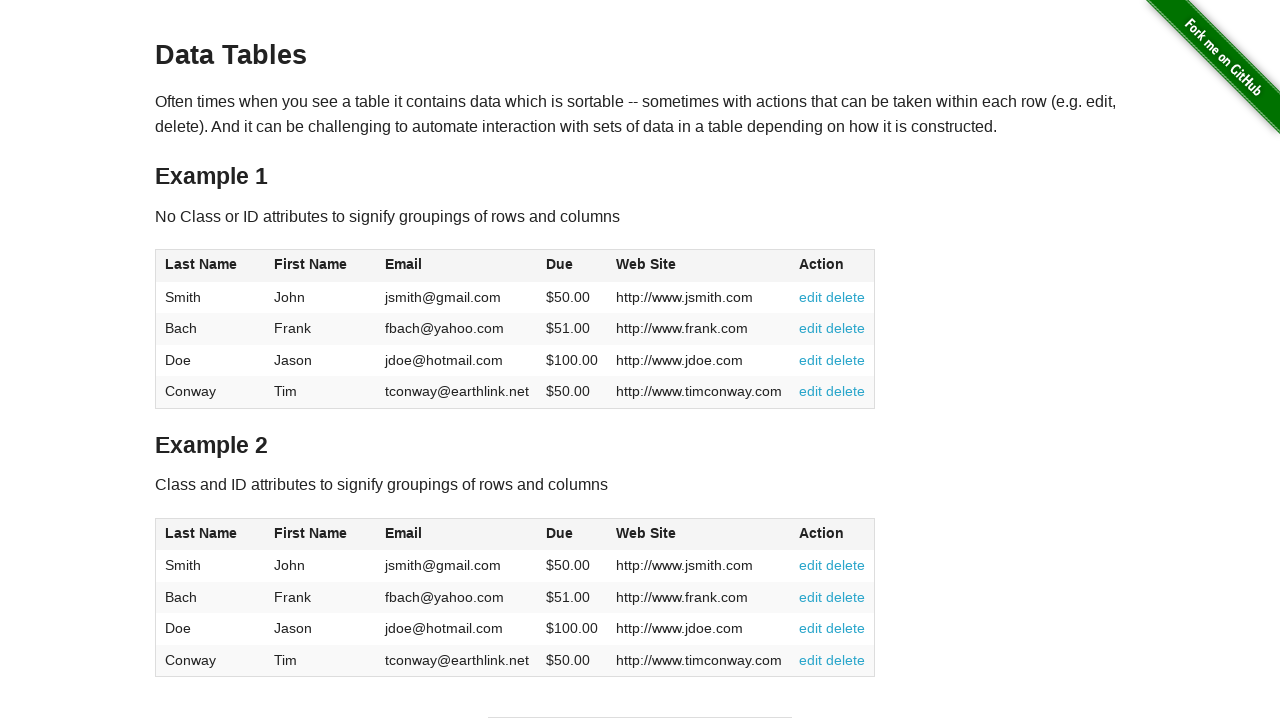

Navigated to the-internet.herokuapp.com/tables
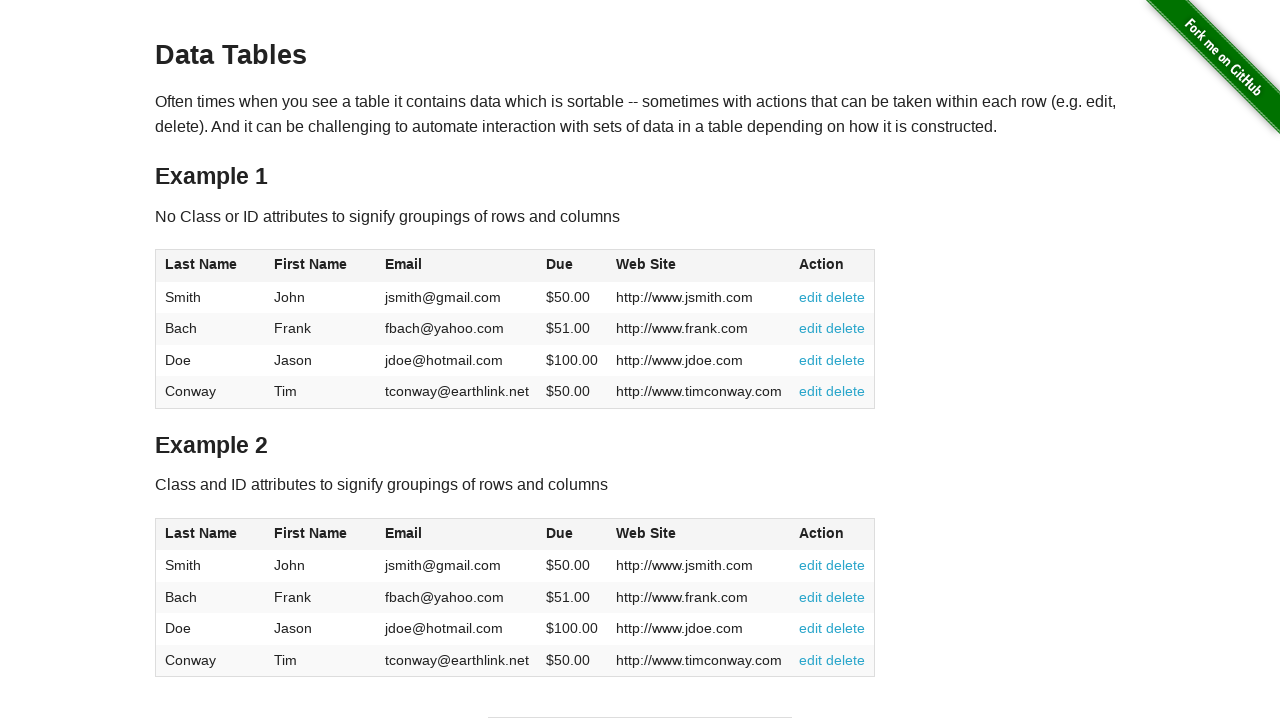

Clicked Dues column header on table2 at (560, 533) on #table2 thead .dues
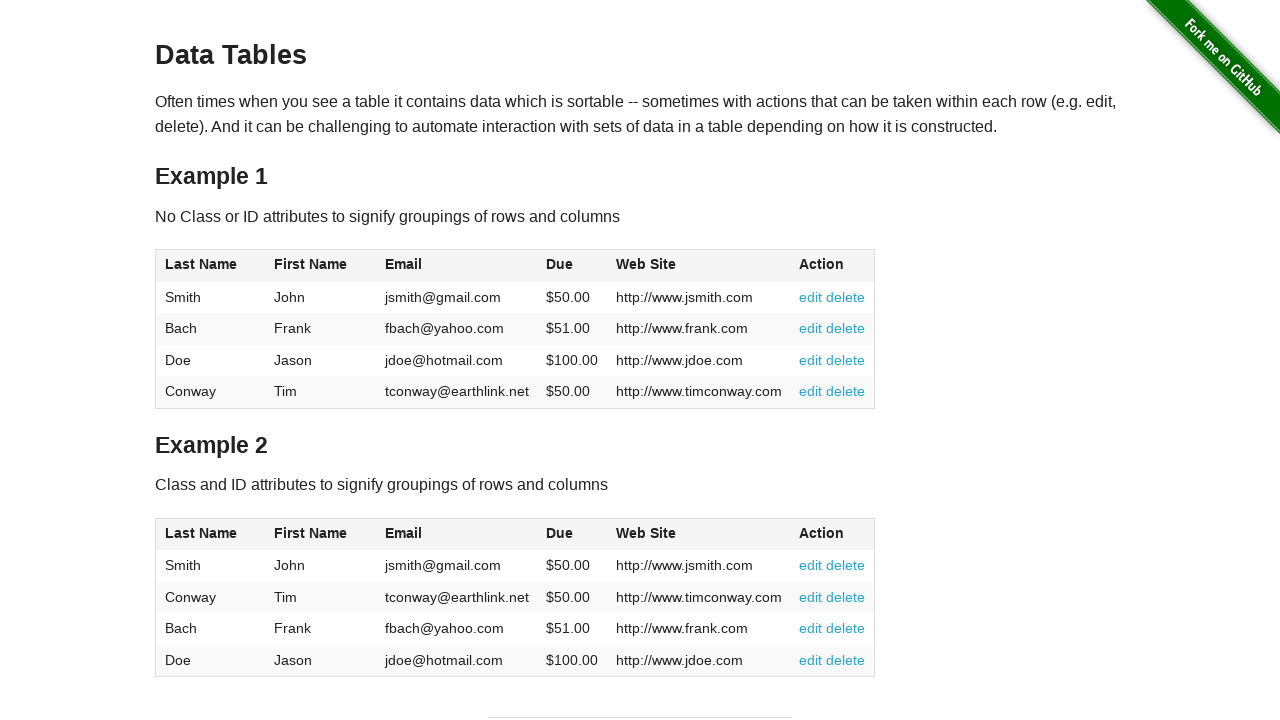

Table2 sorted by Dues column
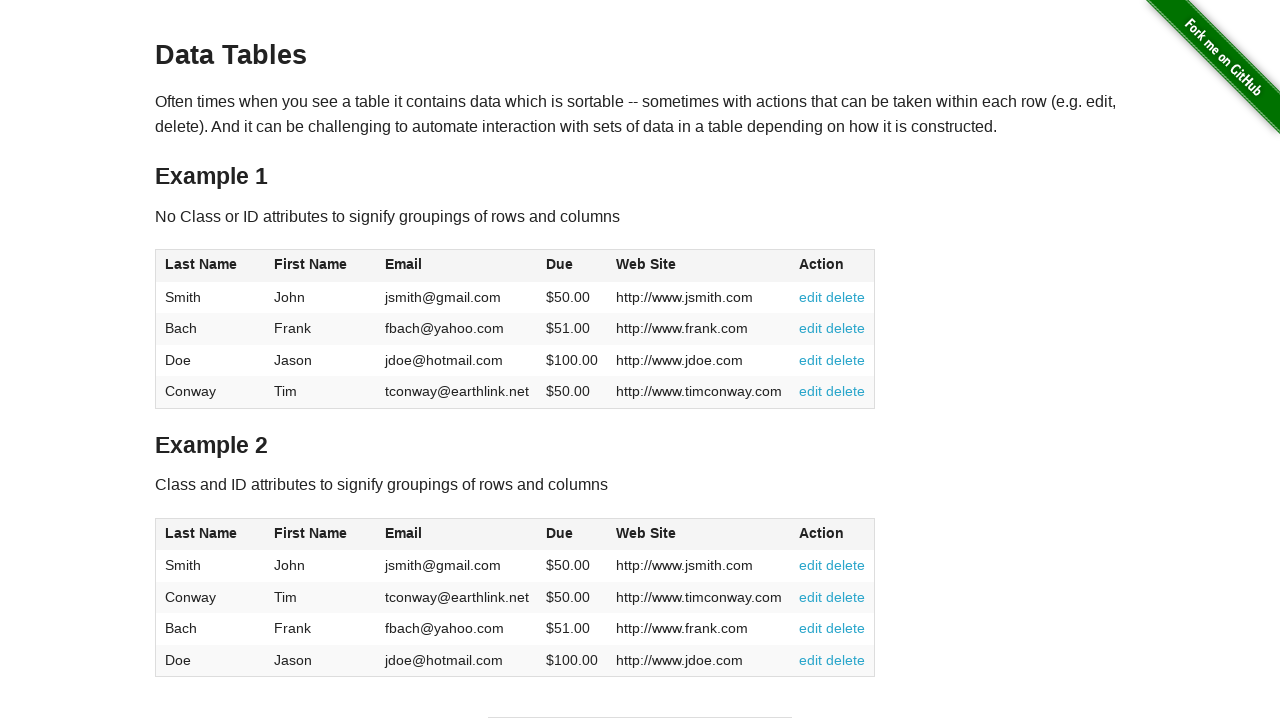

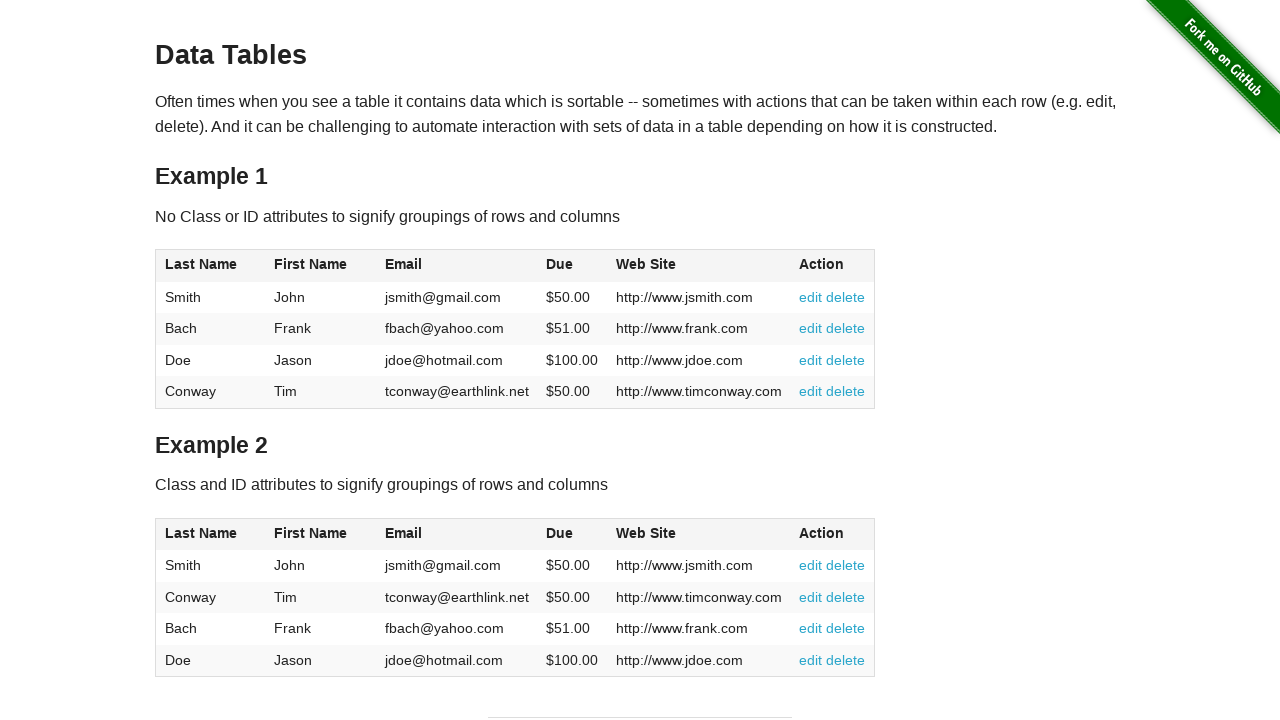